Checks all radio buttons on the page by clicking through them

Starting URL: http://www.qaclickacademy.com/practice.php

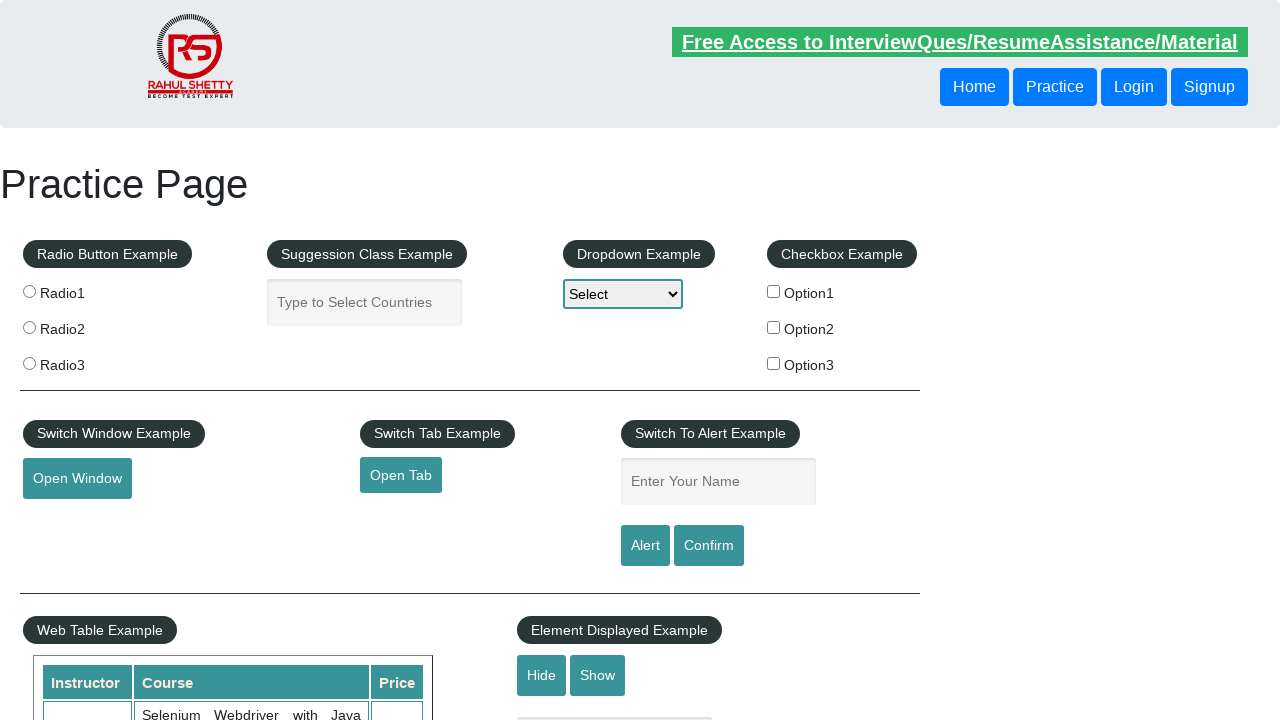

Navigated to QA Click Academy practice page
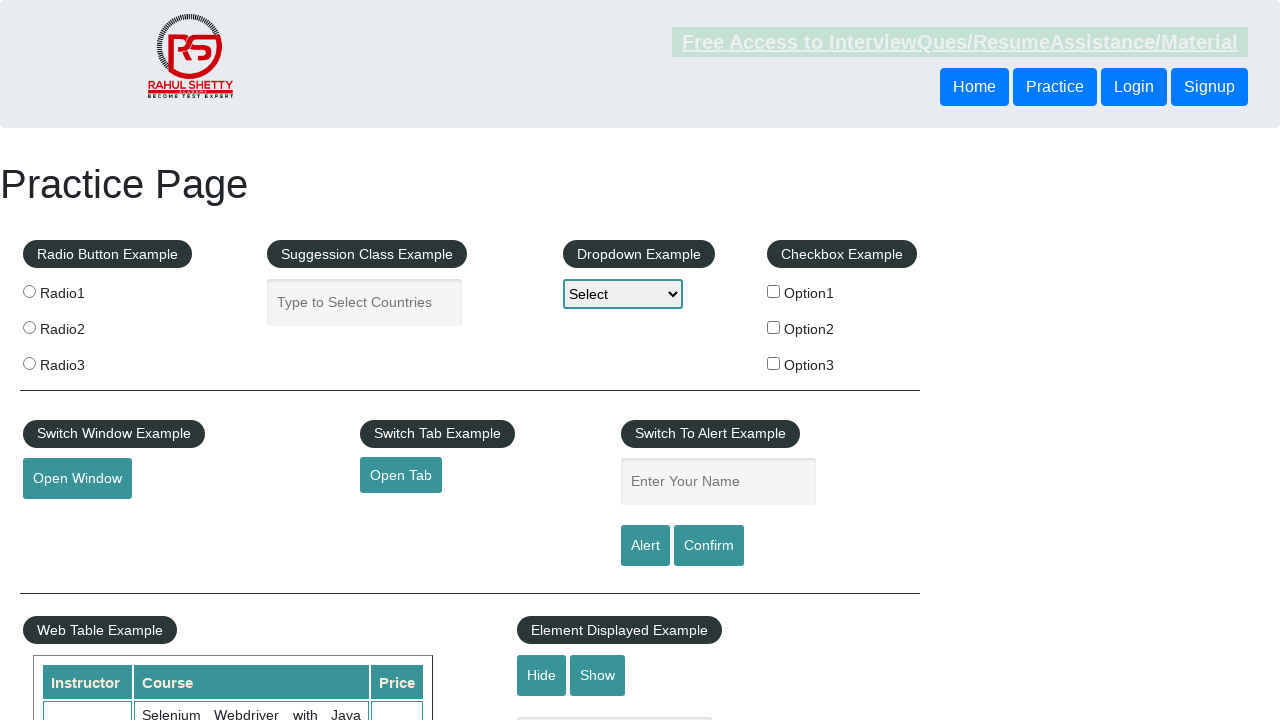

Located all radio buttons on the page - found 3 radio buttons
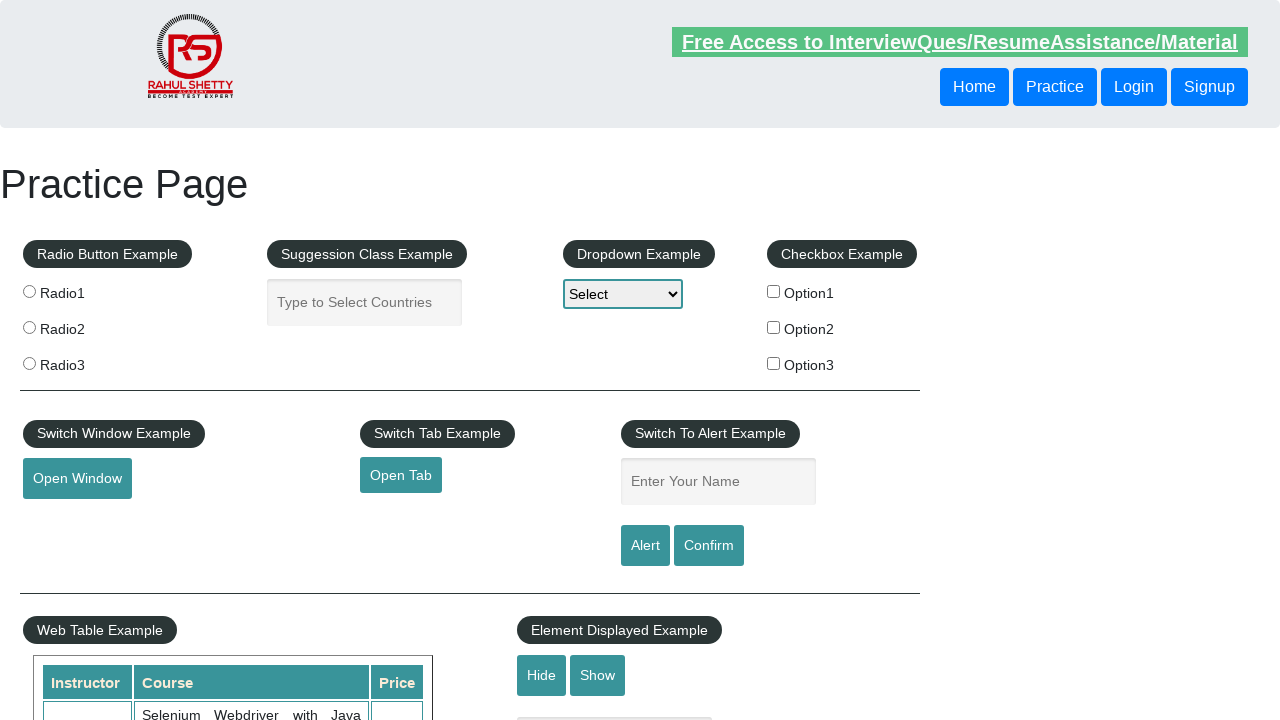

Clicked a radio button at (29, 291) on xpath=//input[@name='radioButton'] >> nth=0
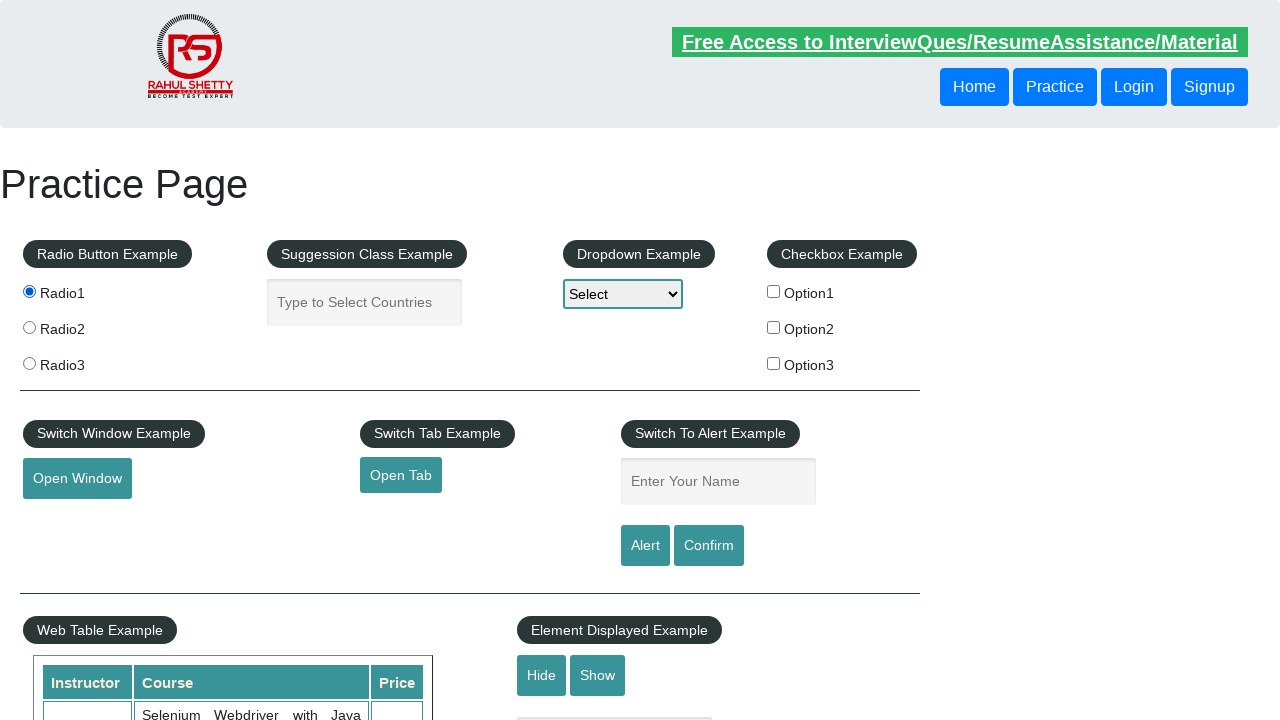

Clicked a radio button at (29, 327) on xpath=//input[@name='radioButton'] >> nth=1
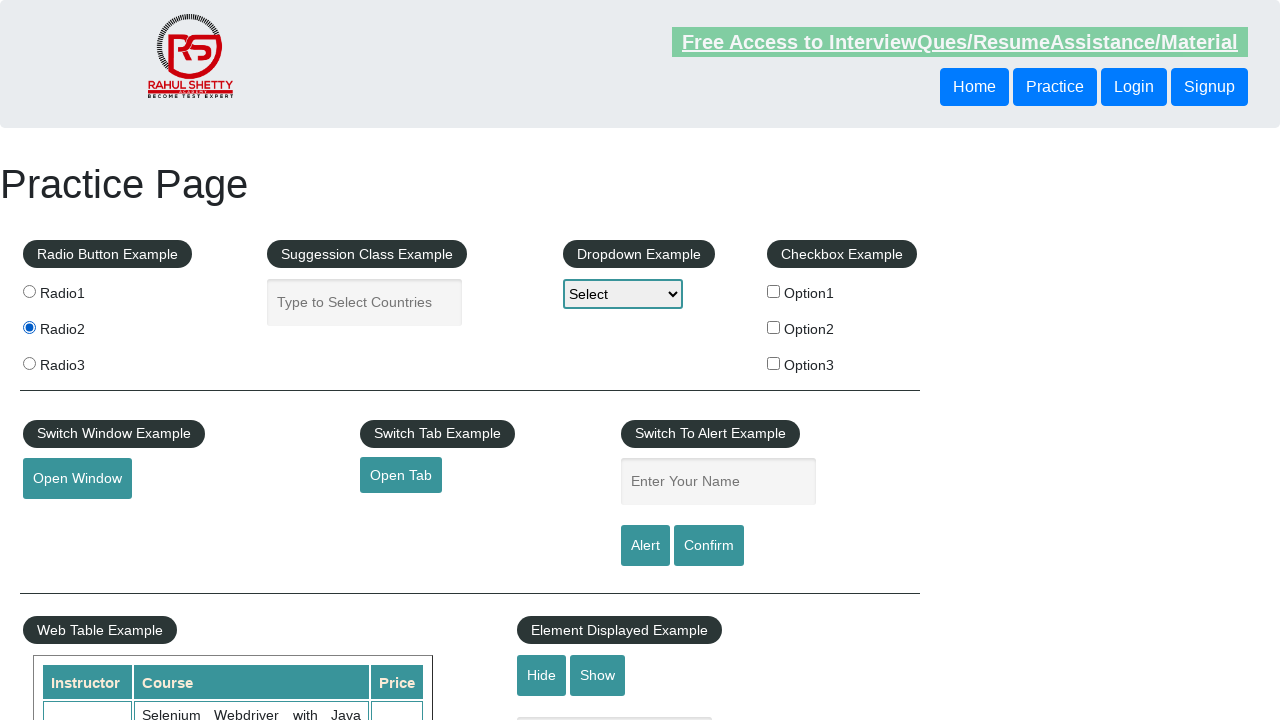

Clicked a radio button at (29, 363) on xpath=//input[@name='radioButton'] >> nth=2
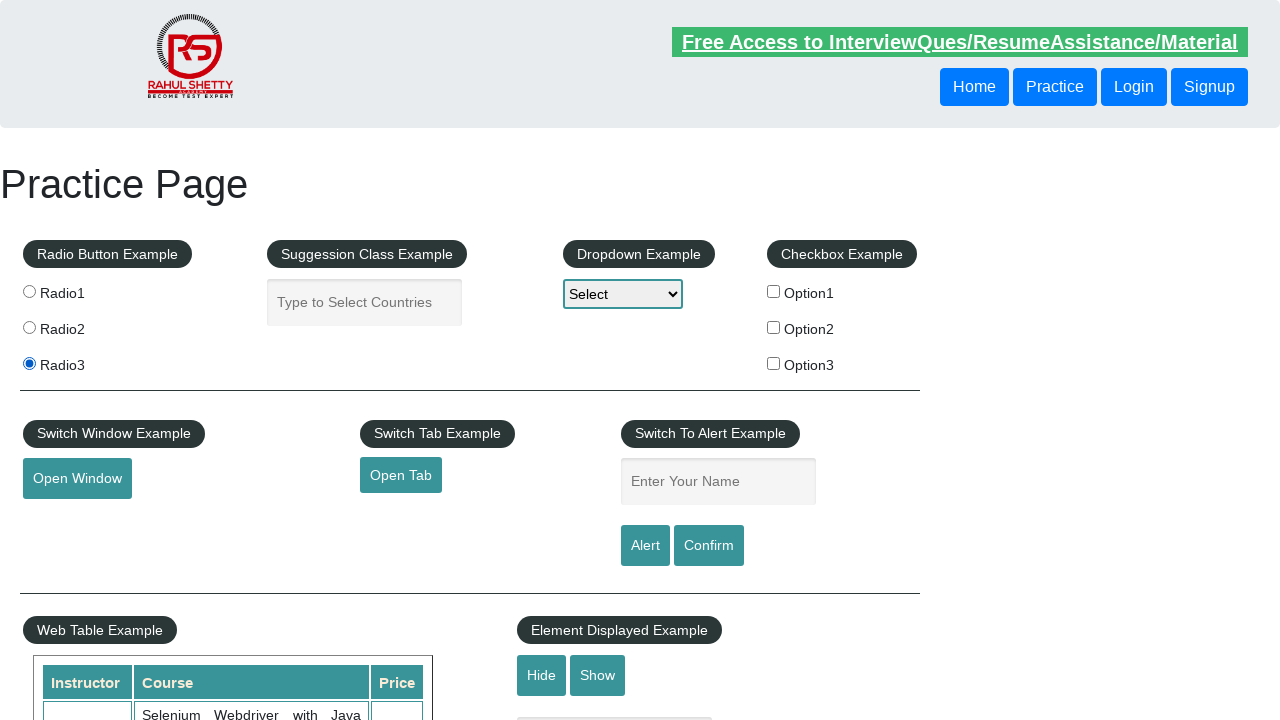

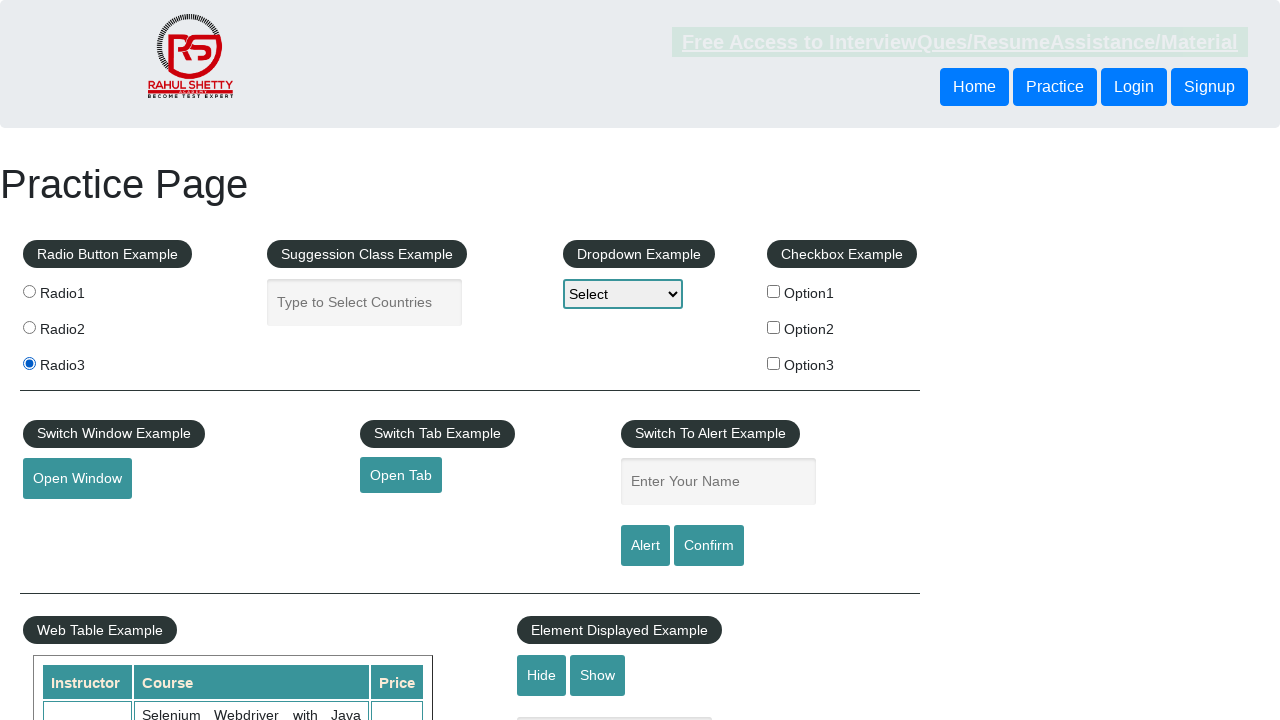